Tests user registration functionality by filling out a complete registration form with personal information and submitting it

Starting URL: http://parabank.parasoft.com/parabank/index.htm

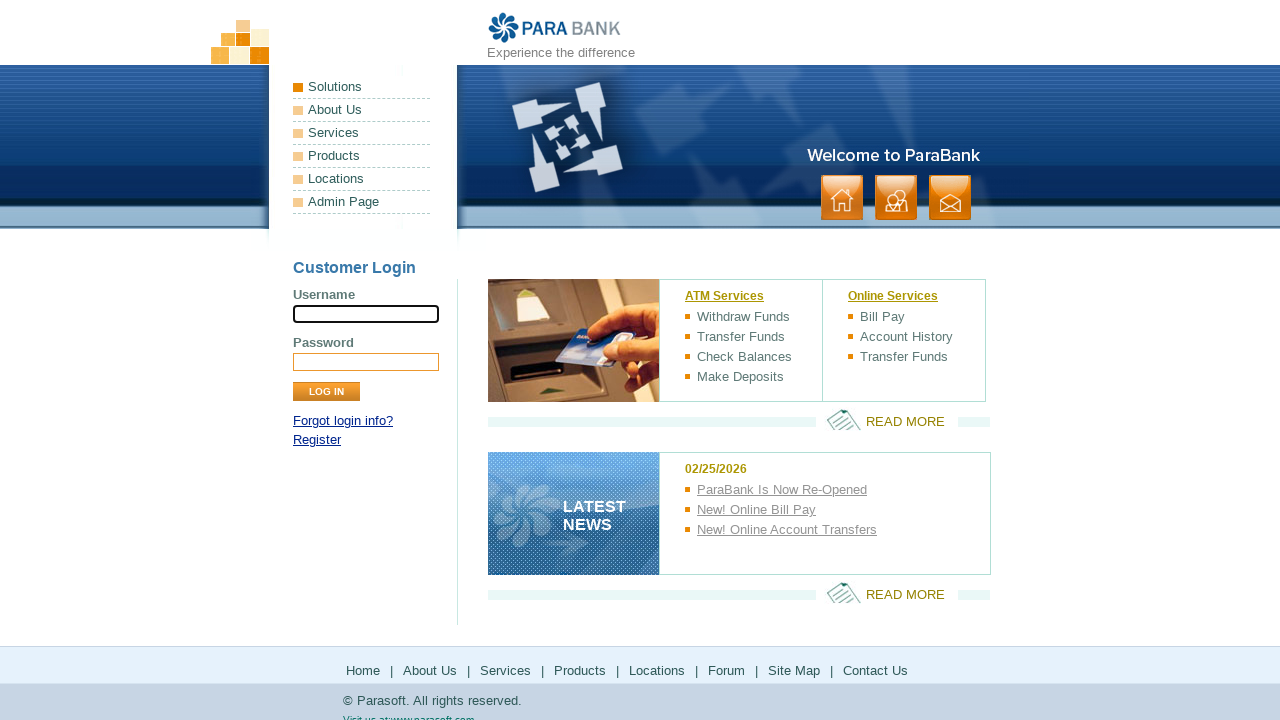

Clicked Register link to navigate to registration page at (317, 440) on a:has-text('Register')
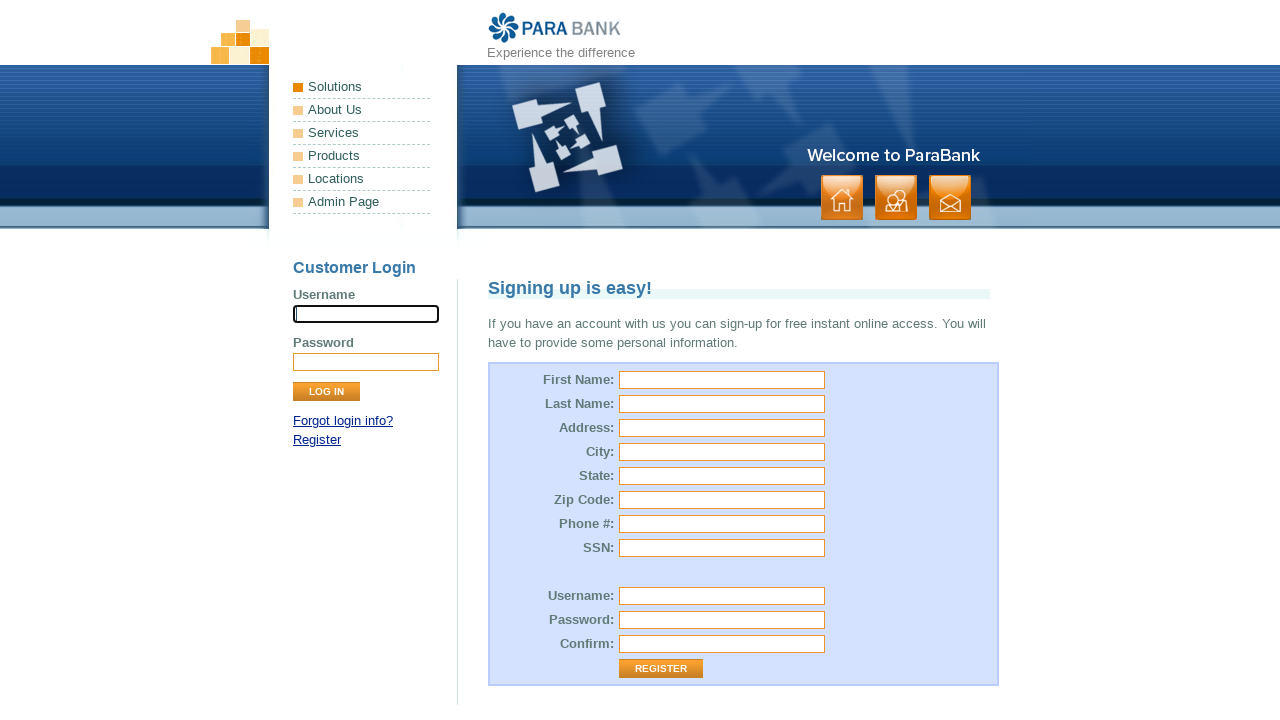

Filled in first name: Ahmad on #customer\.firstName
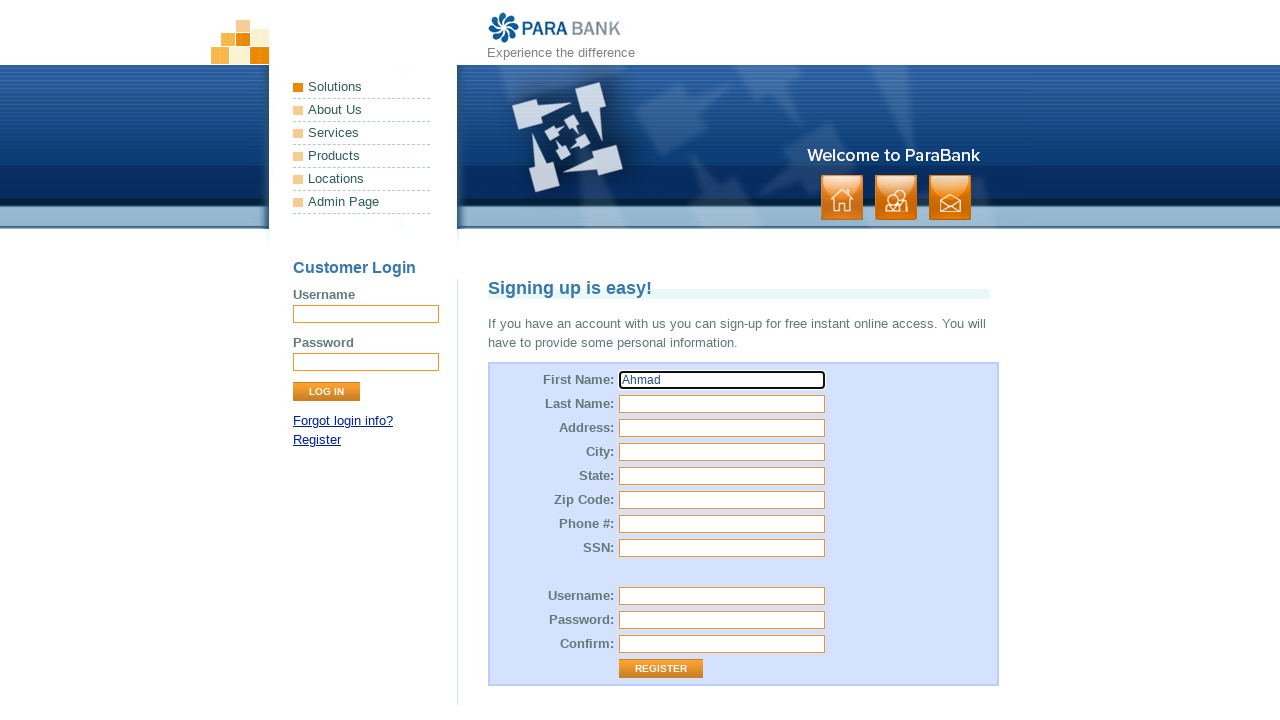

Filled in last name: Raheen on #customer\.lastName
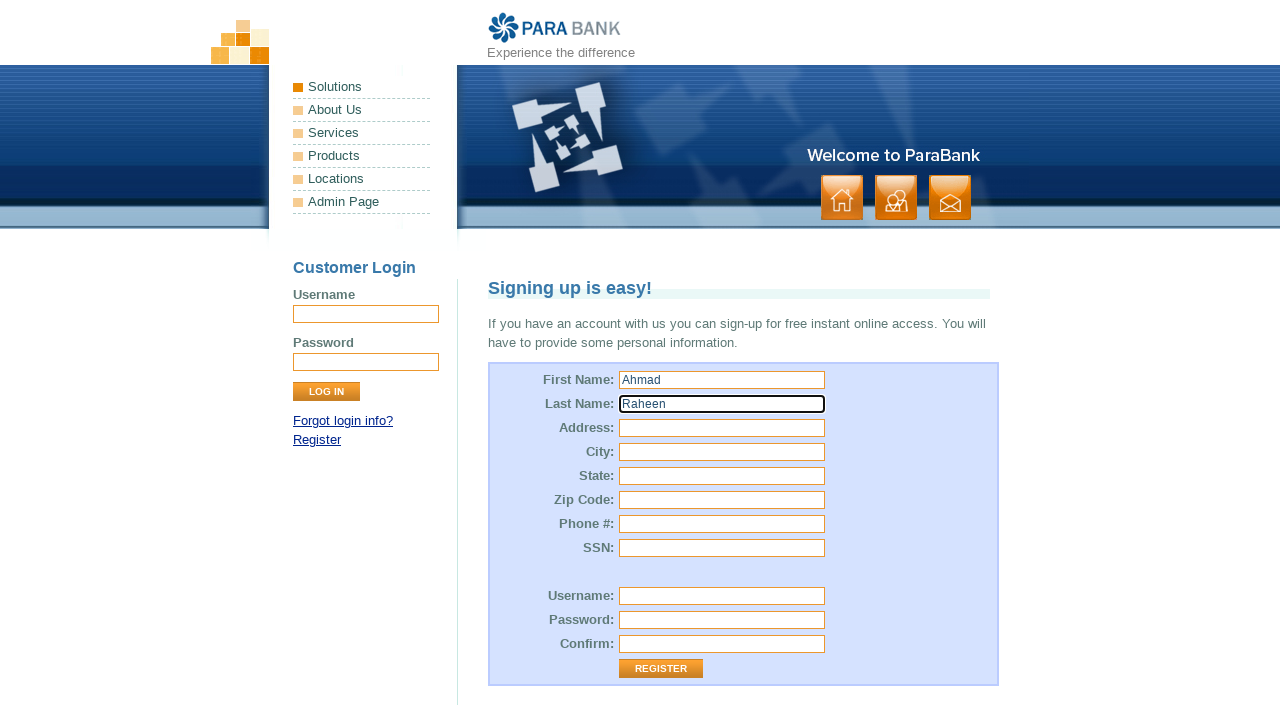

Filled in street address: 10 clover ct on #customer\.address\.street
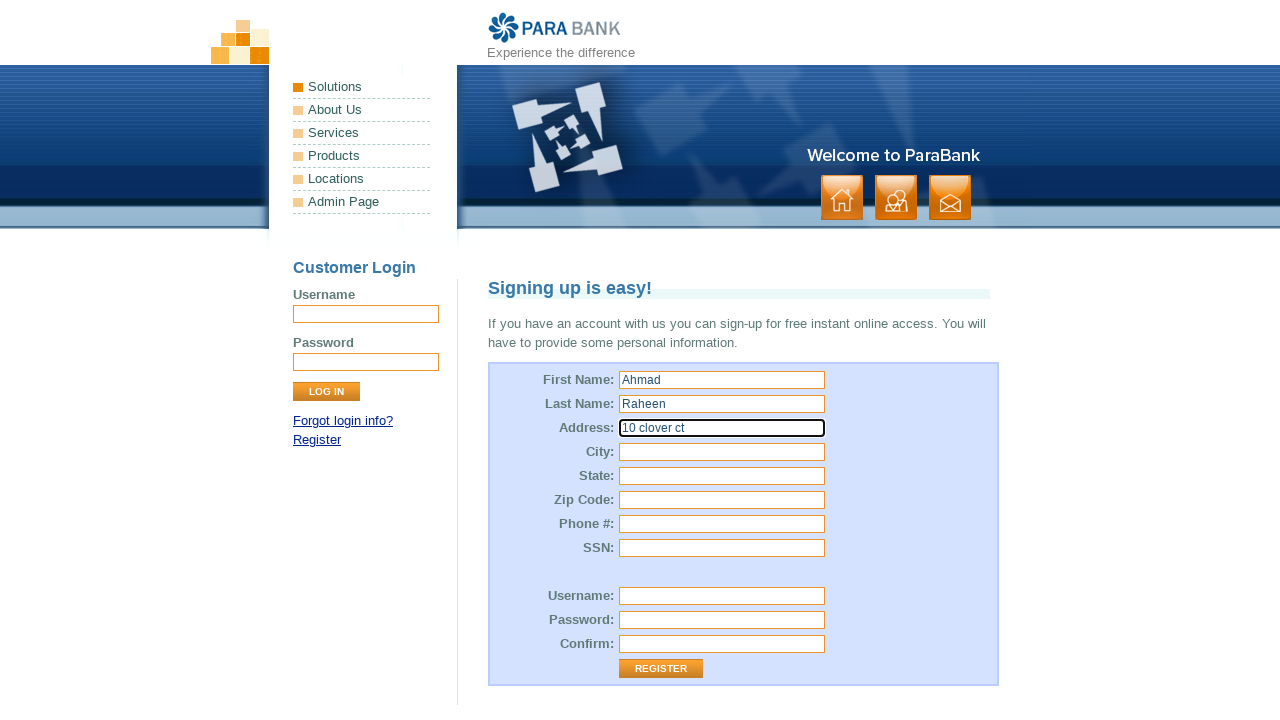

Filled in city: Manassas on #customer\.address\.city
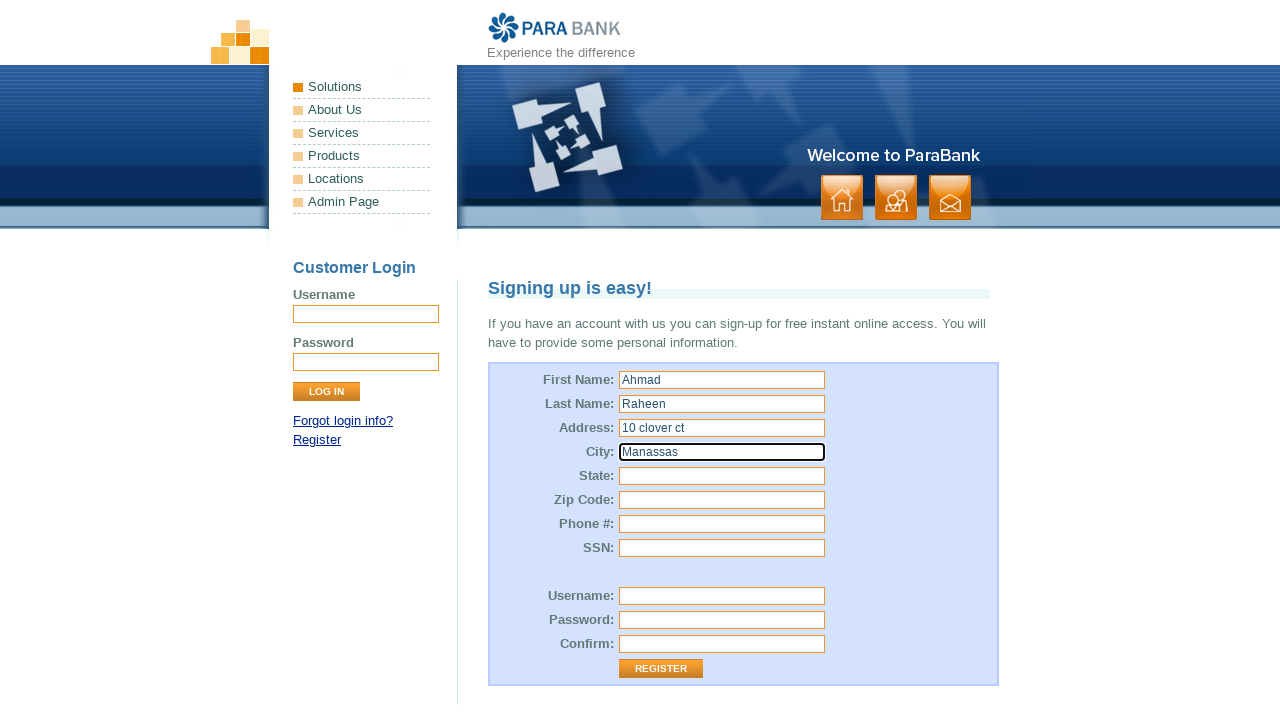

Filled in state: VA on #customer\.address\.state
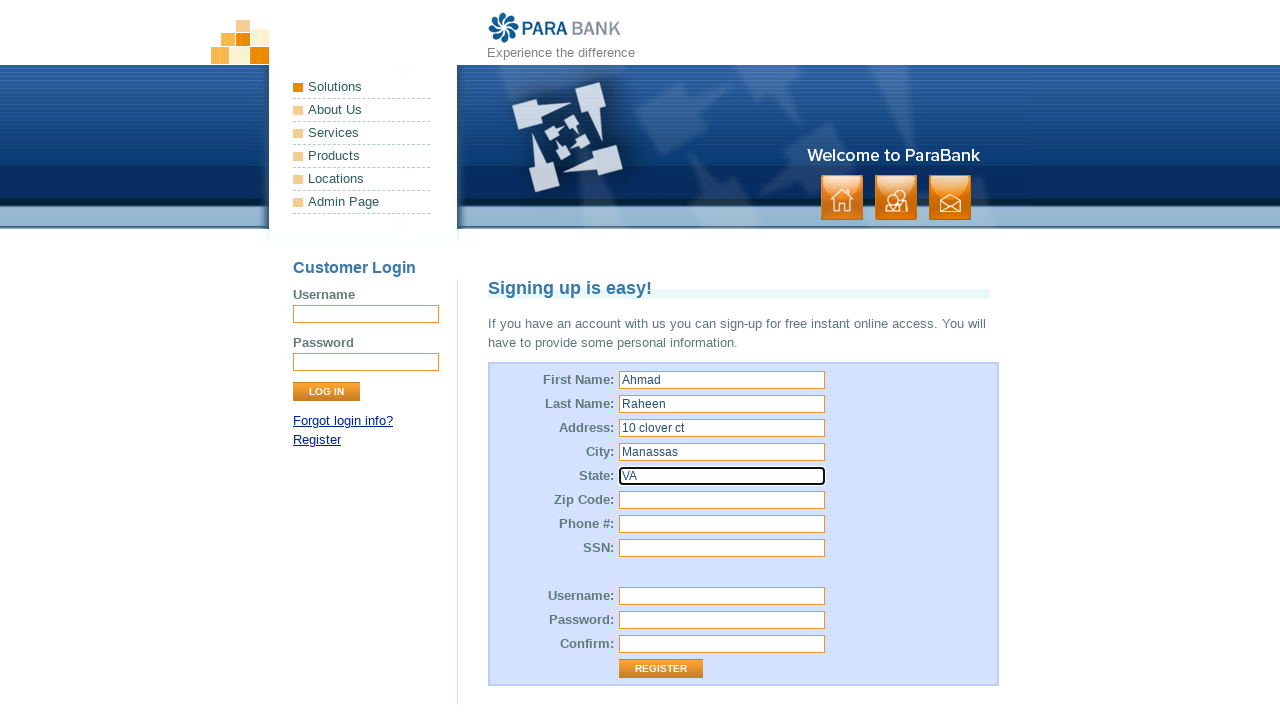

Filled in zip code: 20109 on #customer\.address\.zipCode
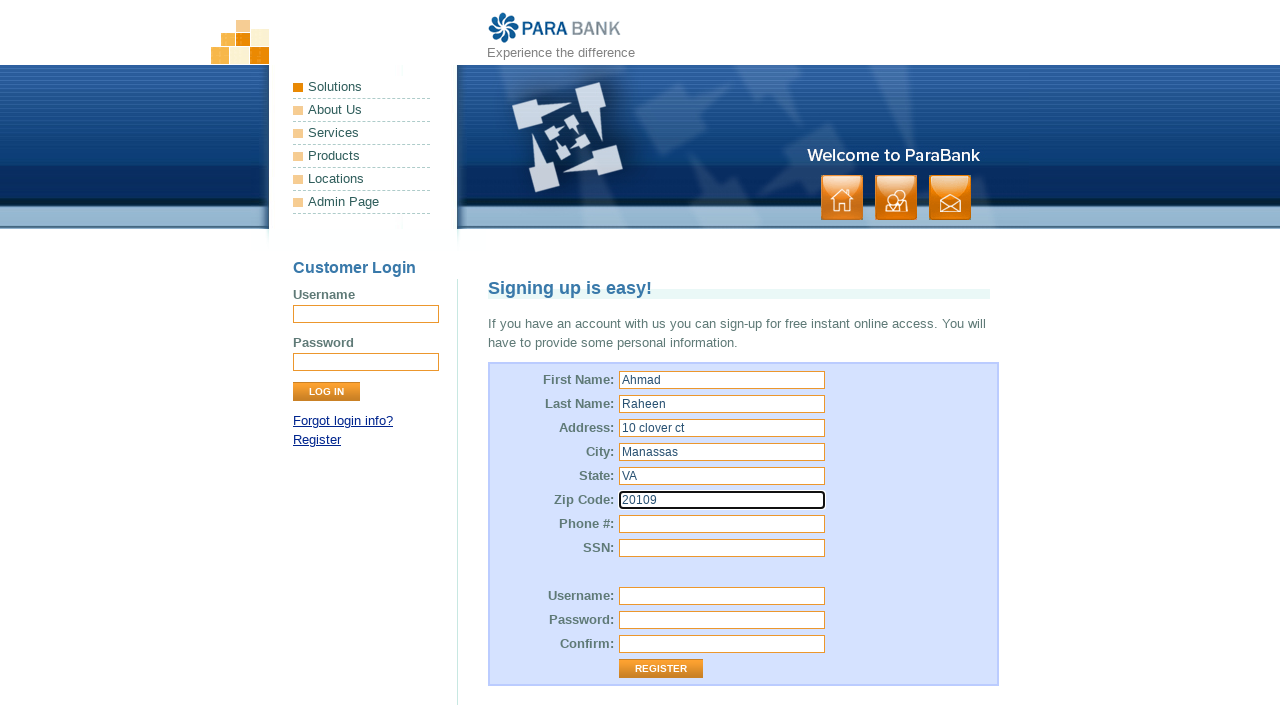

Filled in phone number: 7038659594 on #customer\.phoneNumber
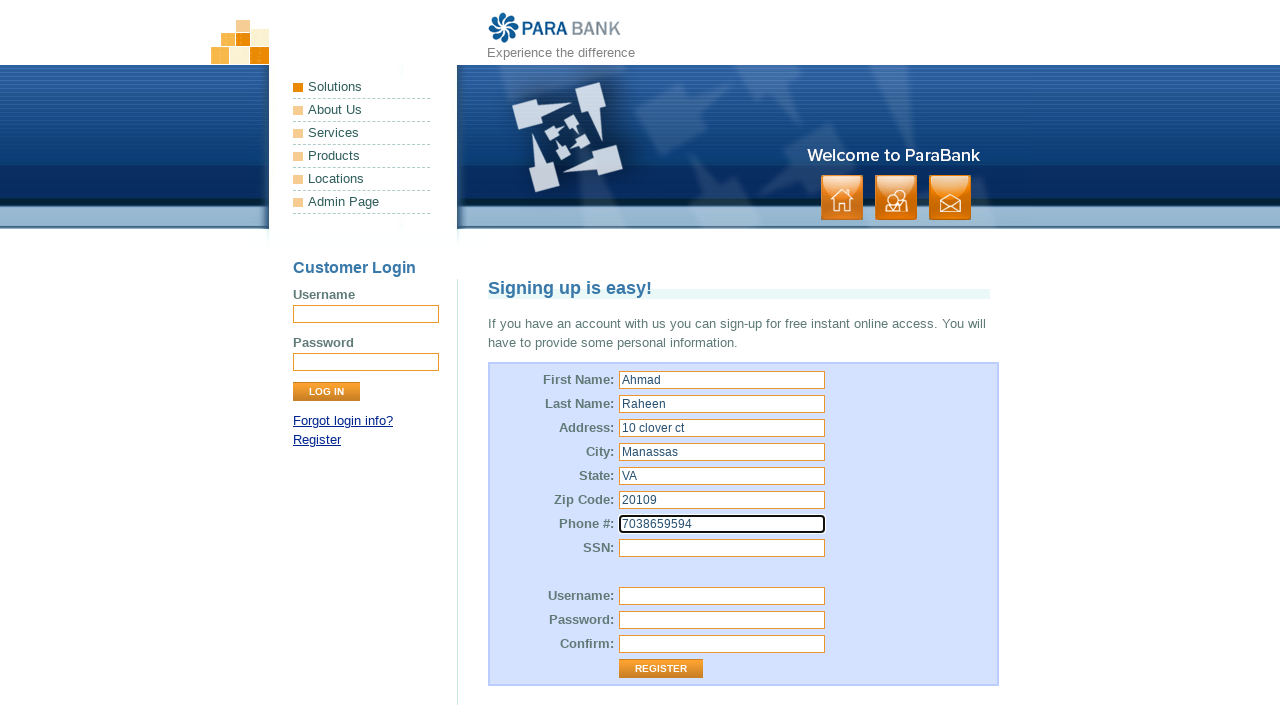

Filled in SSN: 0000000000 on #customer\.ssn
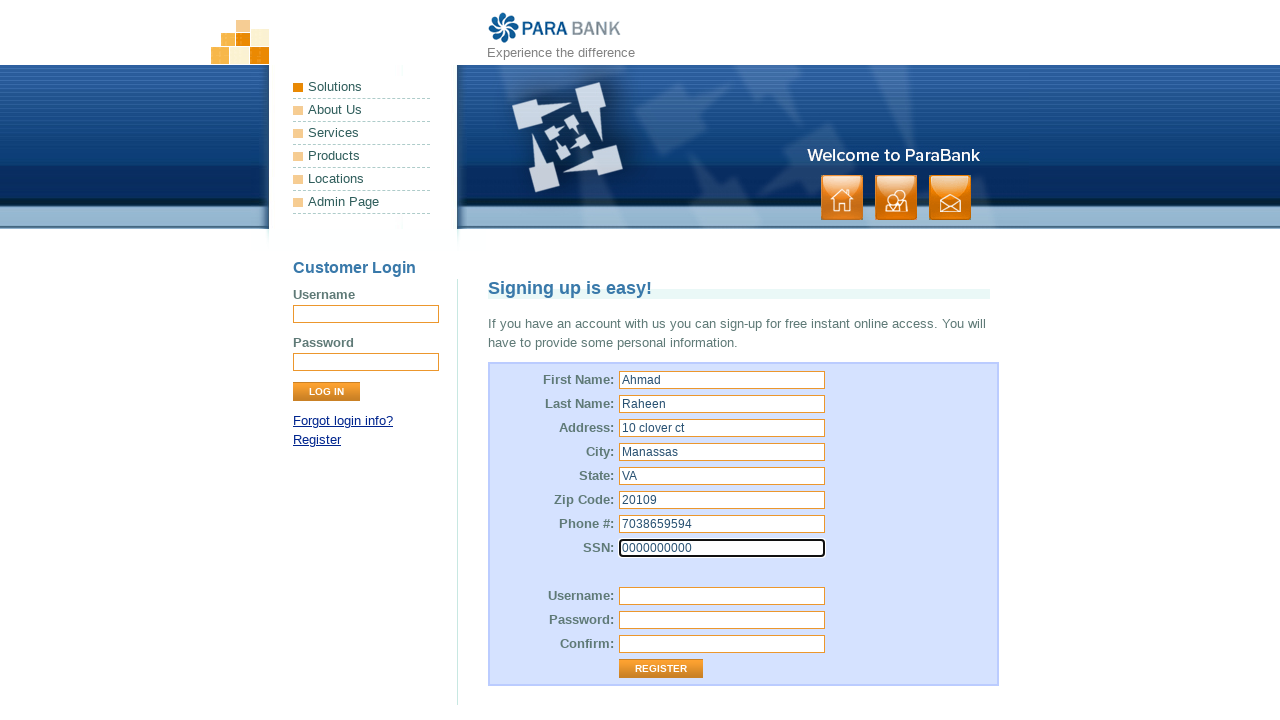

Filled in username: Tester on #customer\.username
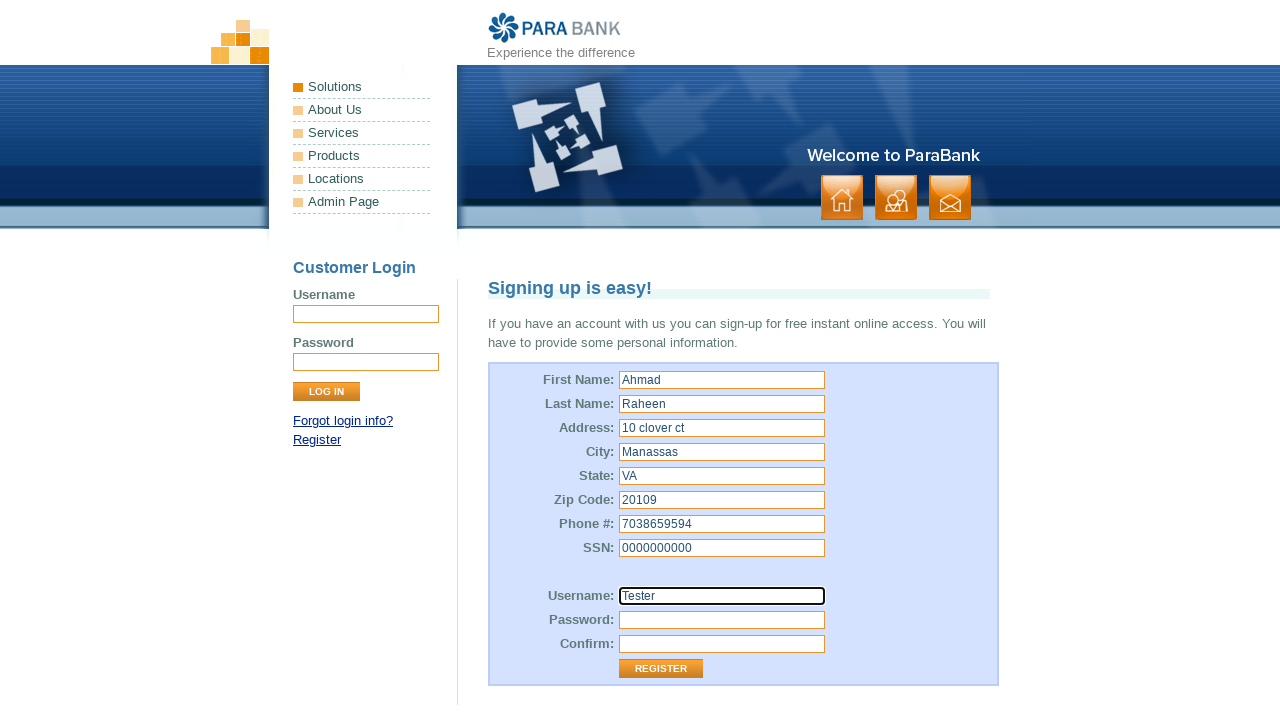

Filled in password: Test123 on #customer\.password
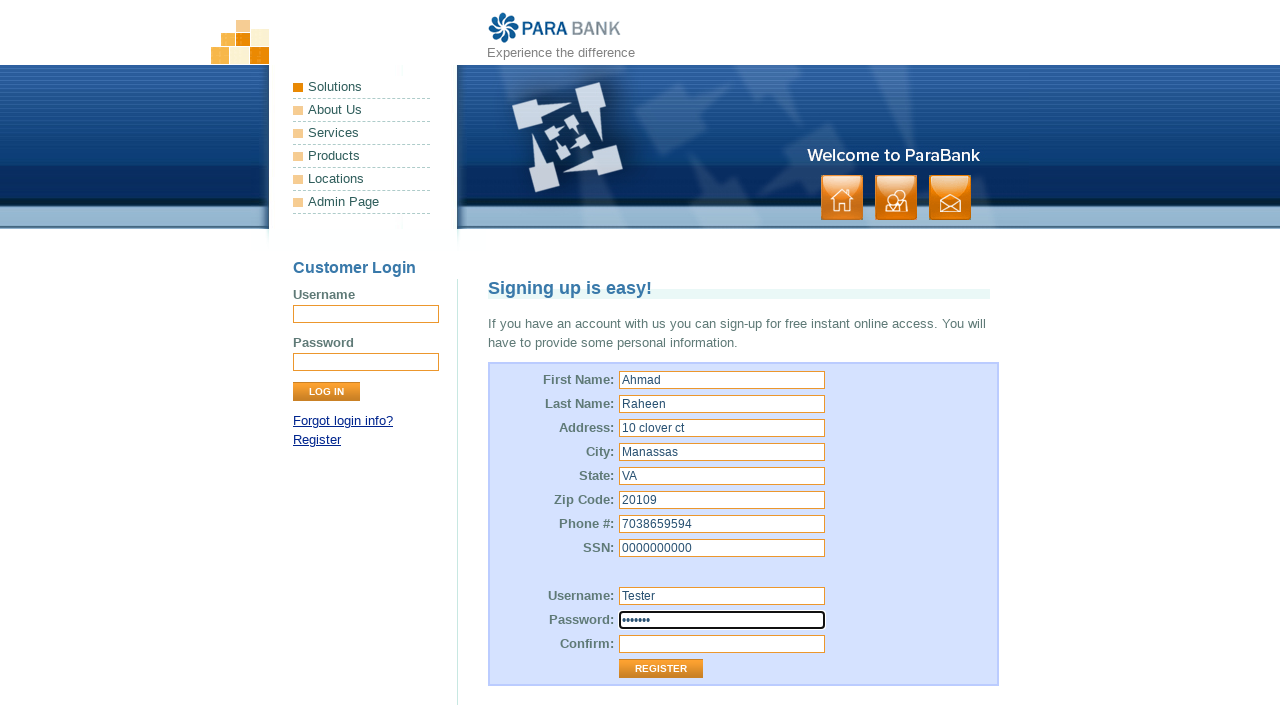

Confirmed password: Test123 on #repeatedPassword
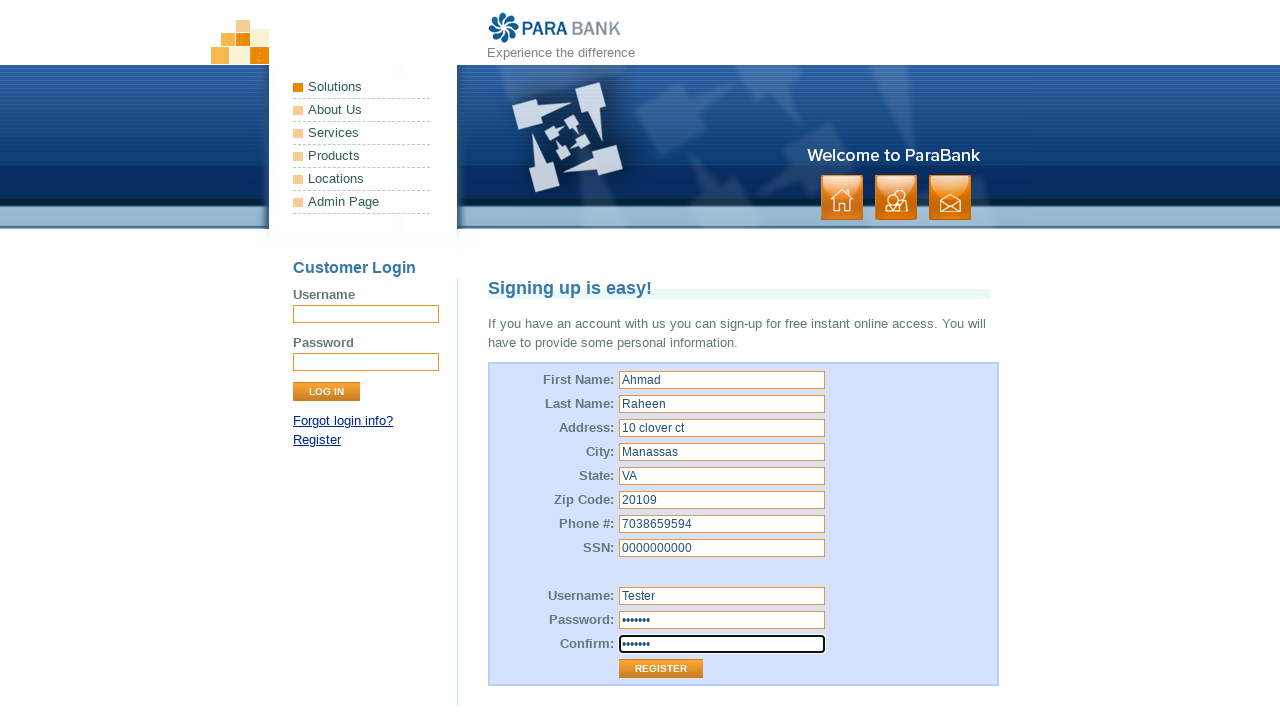

Submitted the registration form at (661, 669) on xpath=//*[@id="customerForm"]/table/tbody/tr[13]/td[2]/input
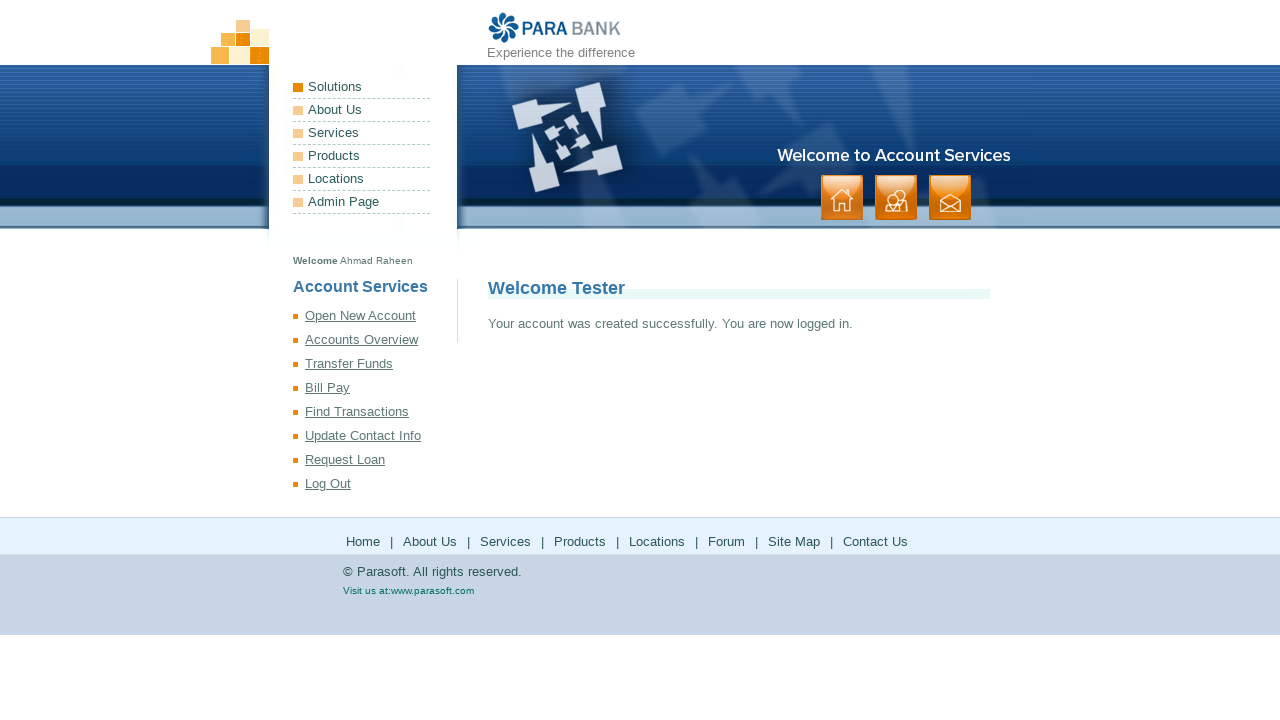

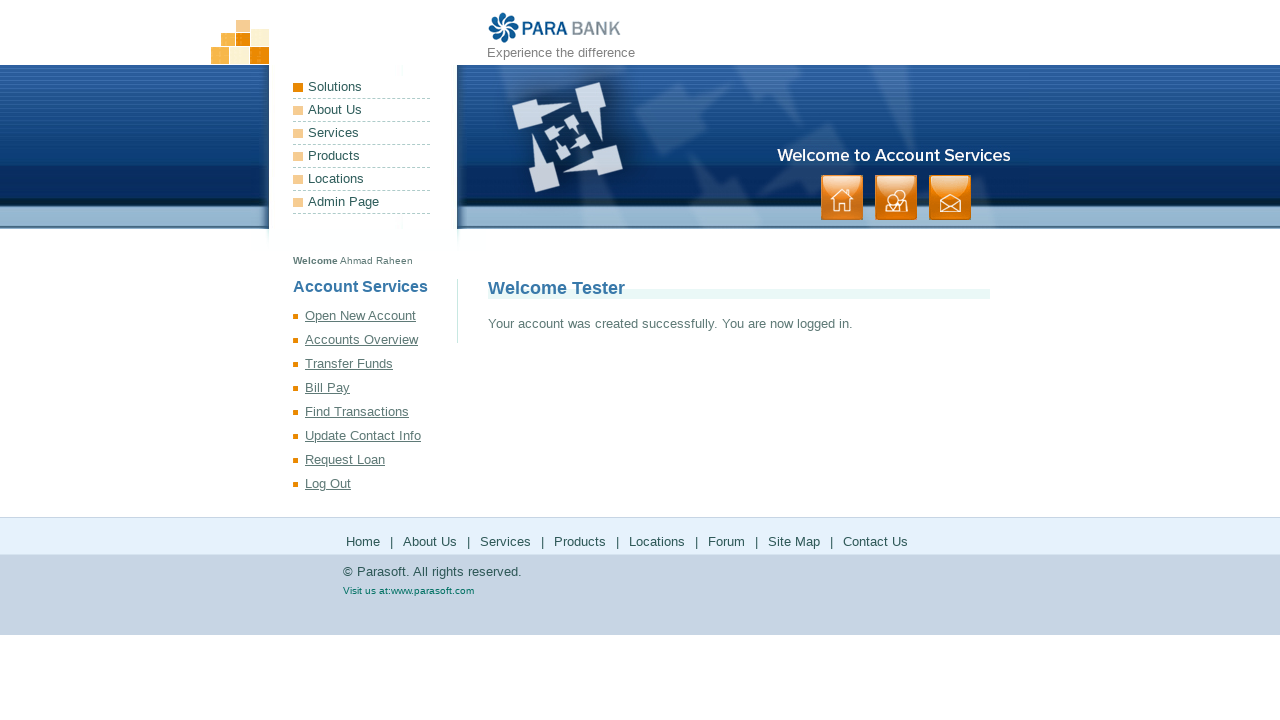